Tests alert functionality by entering a name and triggering an alert popup, then reading the alert message

Starting URL: https://rahulshettyacademy.com/AutomationPractice/

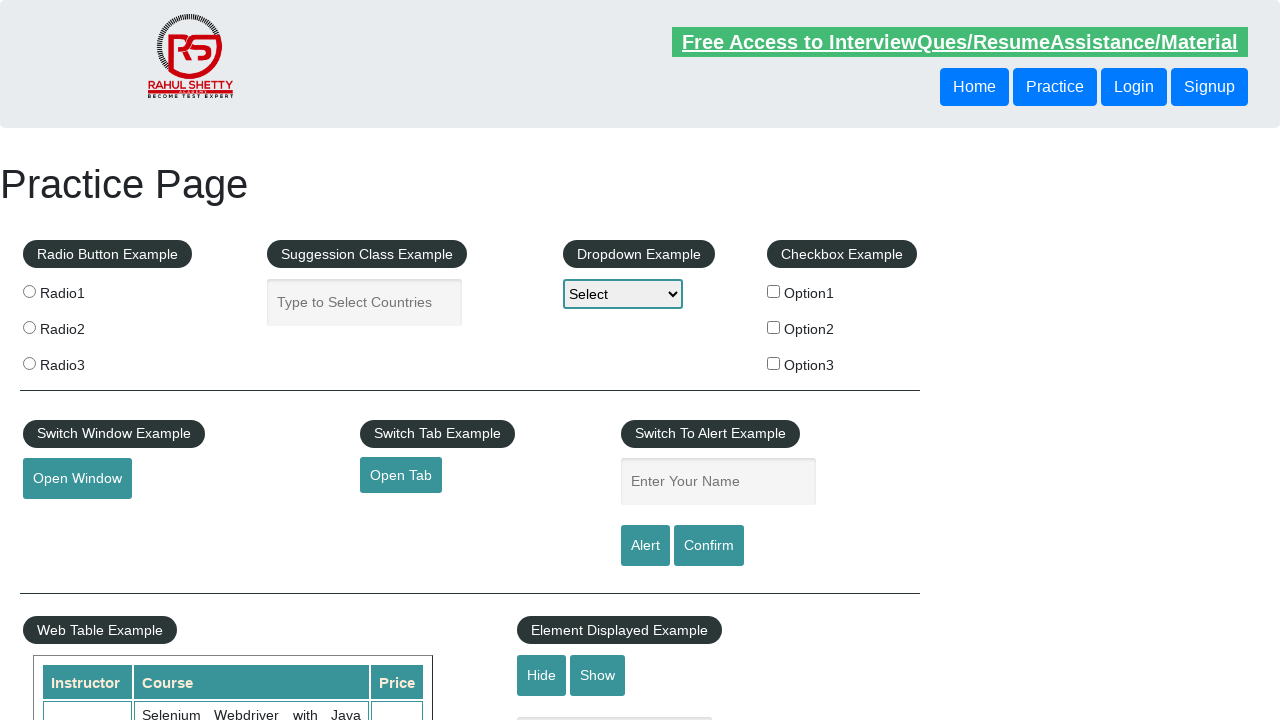

Entered 'Sofi' into the name field on #name
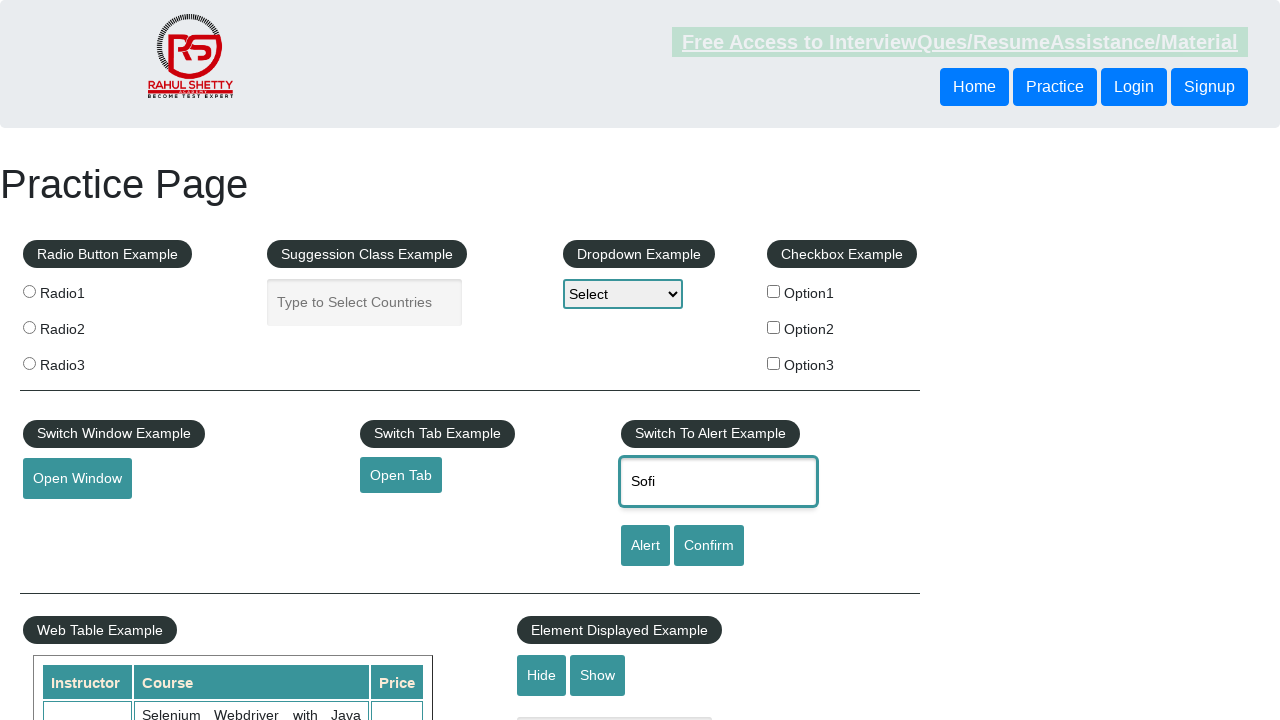

Clicked the alert button to trigger alert popup at (645, 546) on #alertbtn
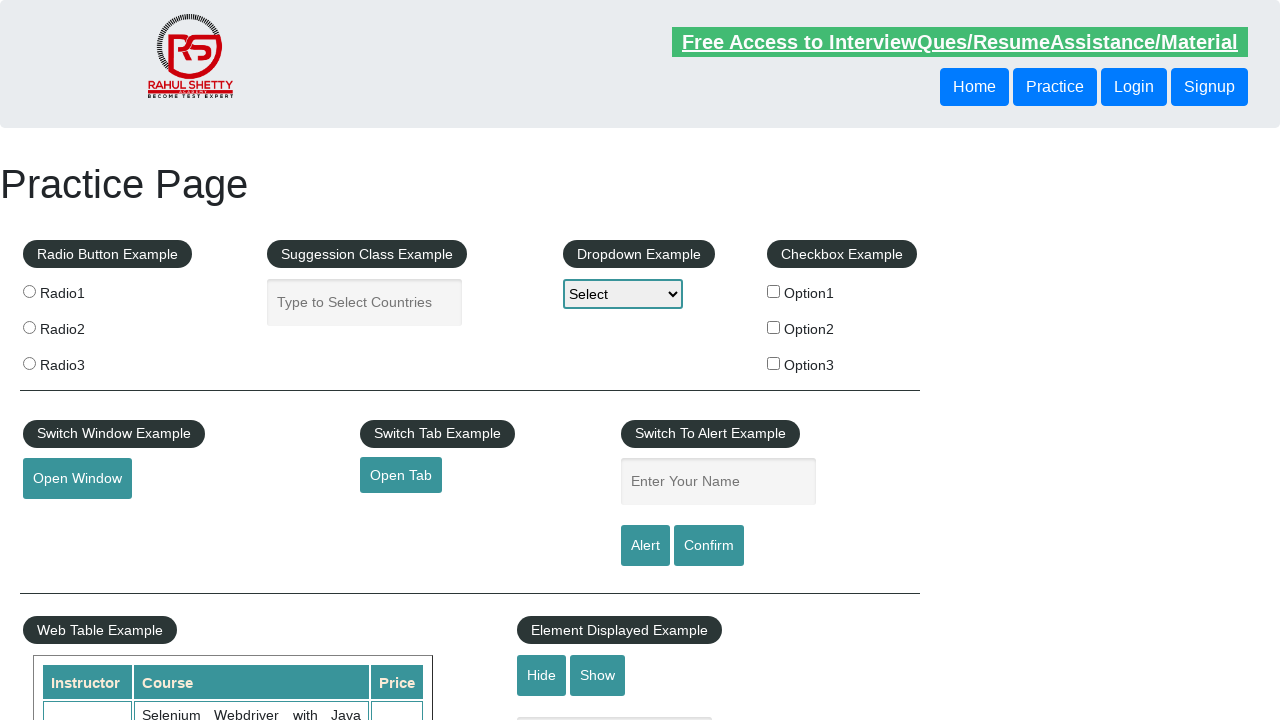

Set up dialog handler to accept alert
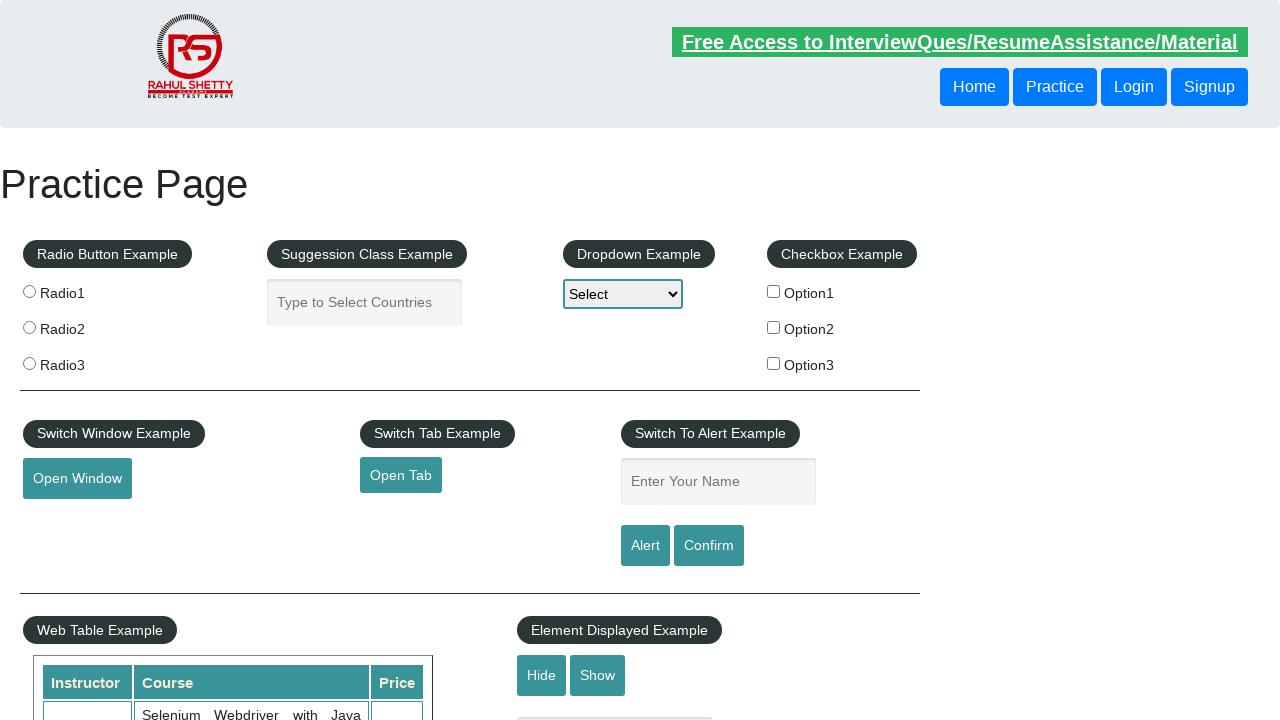

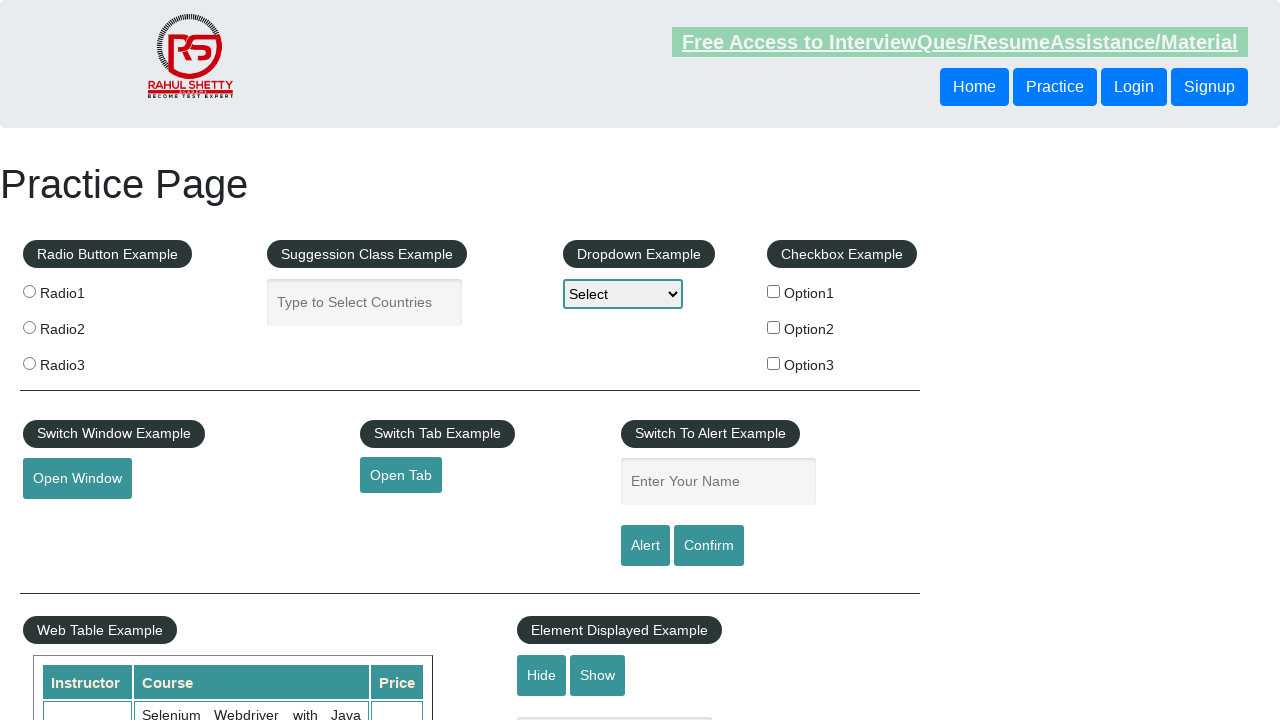